Tests dropdown selection functionality by navigating to an HTML practice page and selecting an option from a dropdown by index

Starting URL: https://www.hyrtutorials.com/p/html-dropdown-elements-practice.html

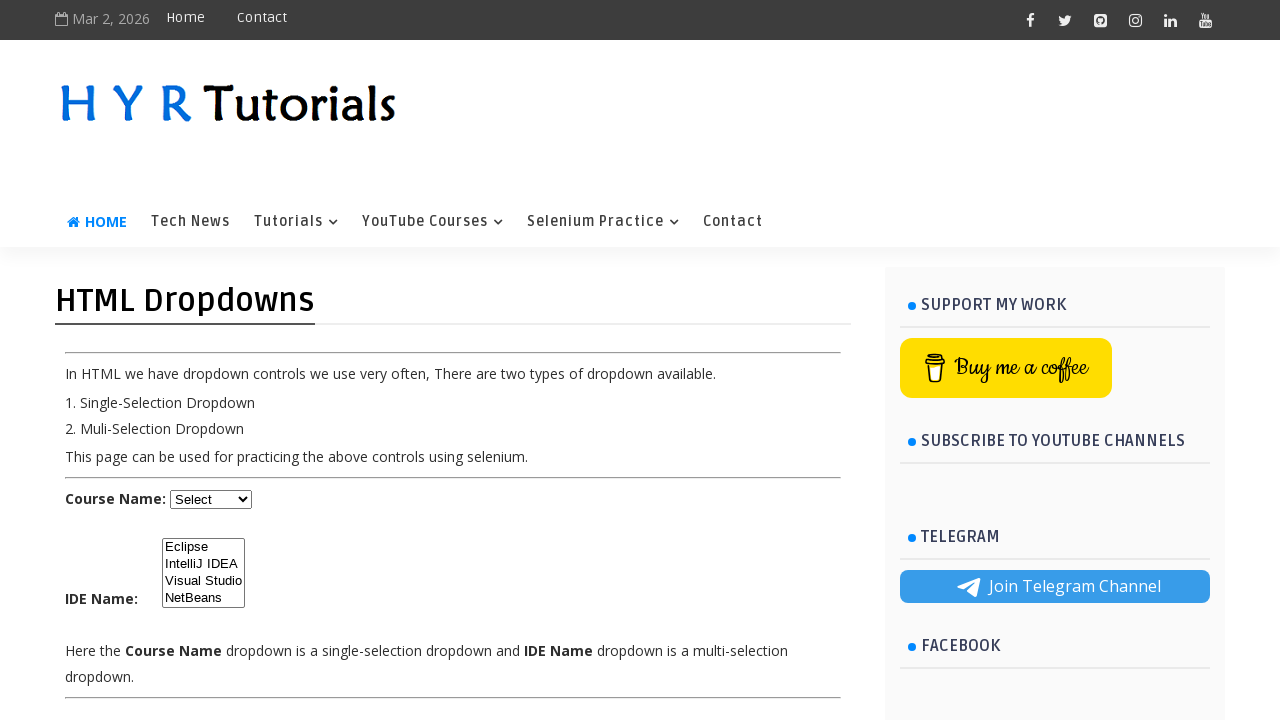

Waited for dropdown element to be visible
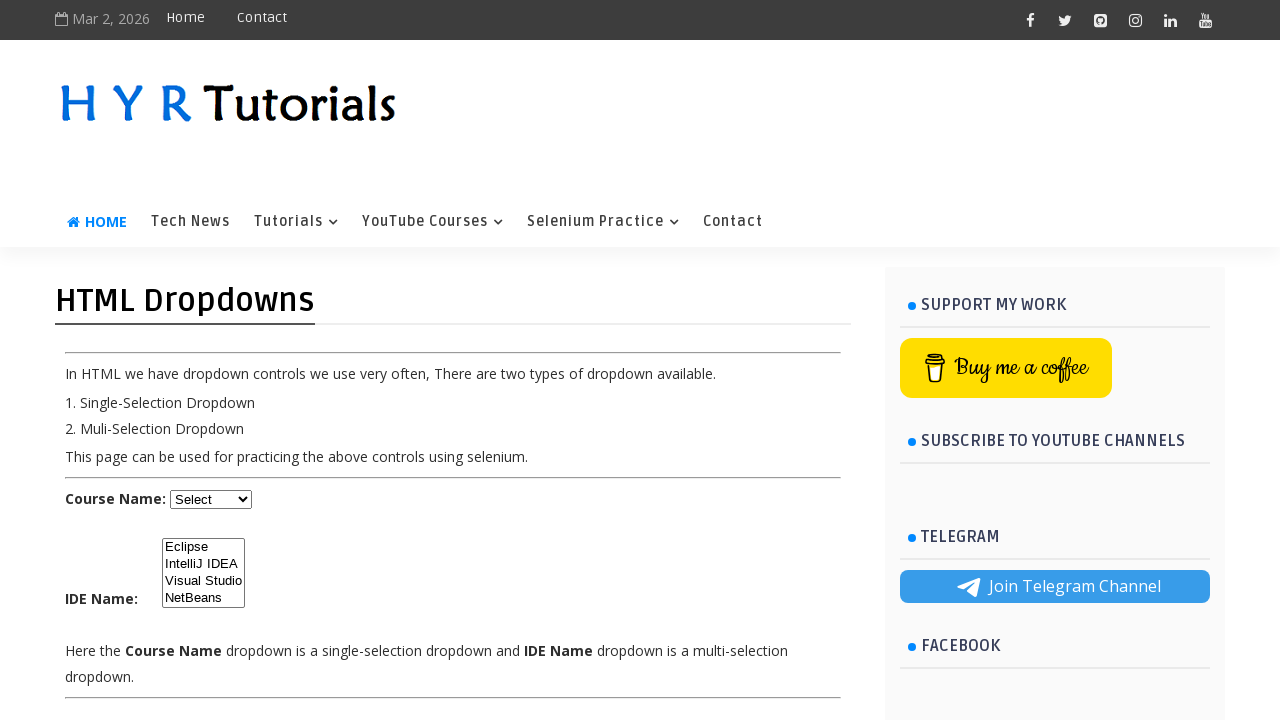

Selected third option (index 2) from dropdown on #course
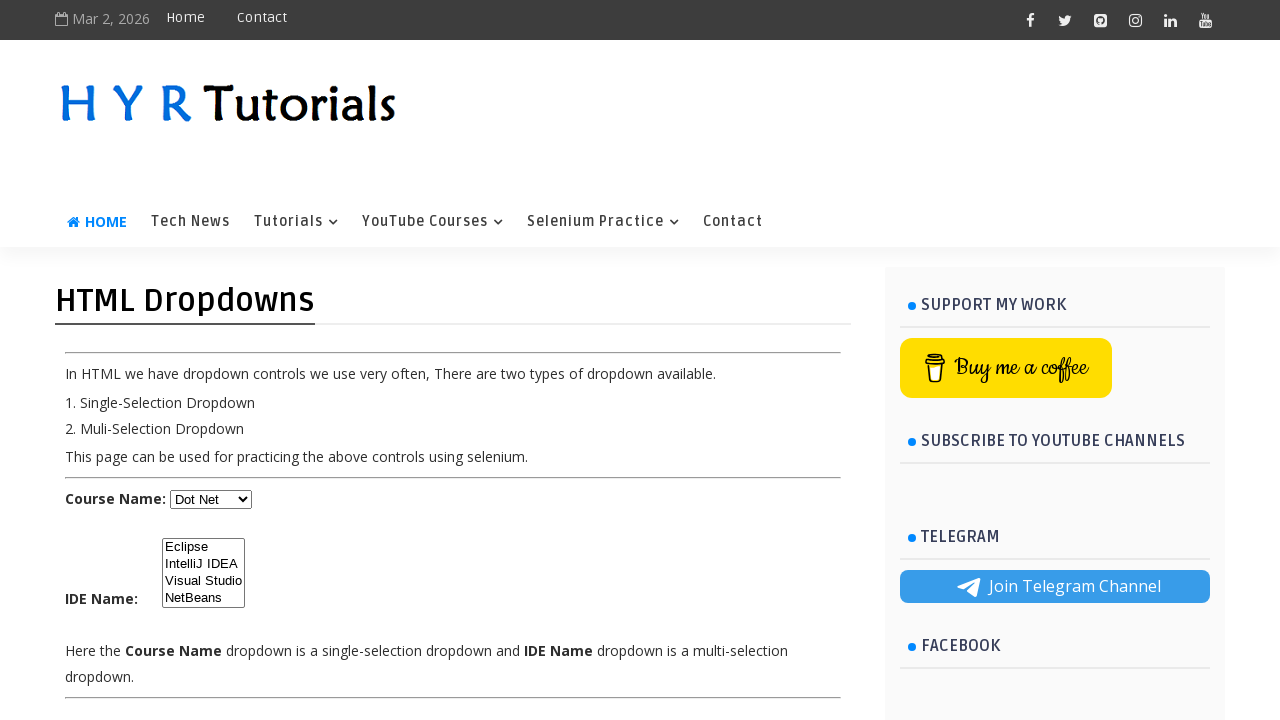

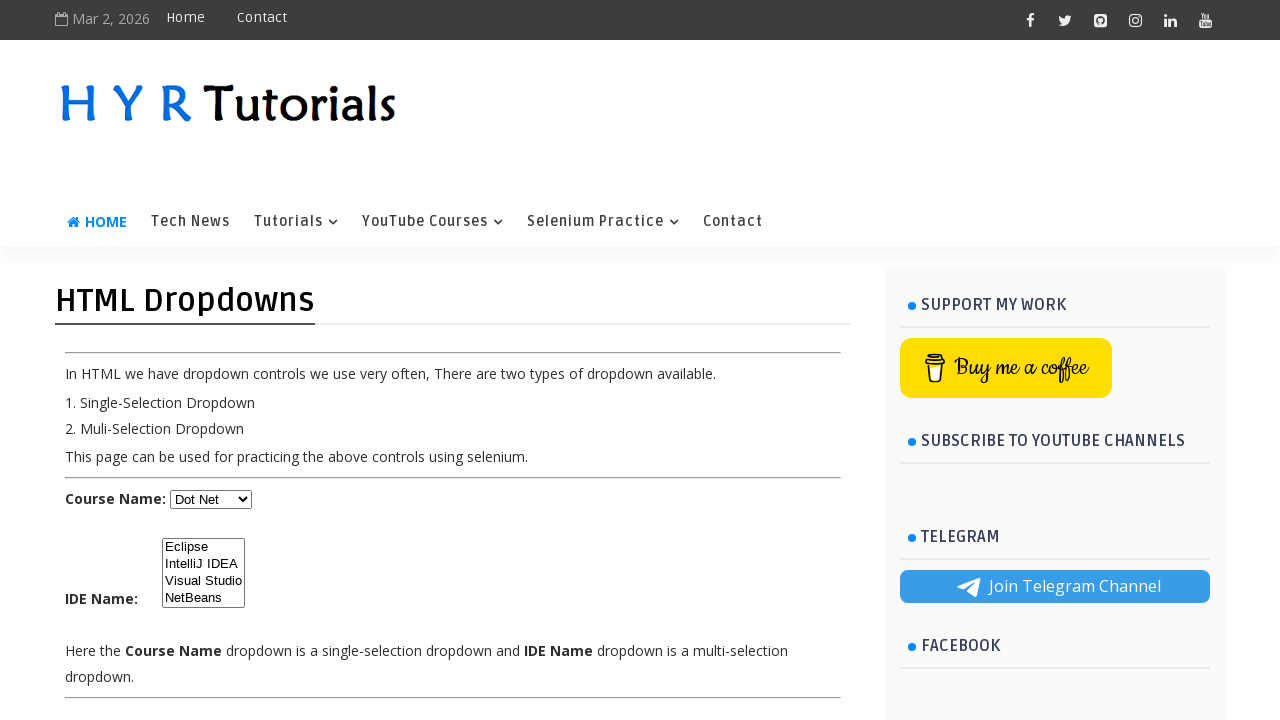